Tests the "Lost your password" functionality by navigating to My Account, clicking the password recovery link, entering an email address, and submitting the form

Starting URL: https://practice.automationtesting.in/

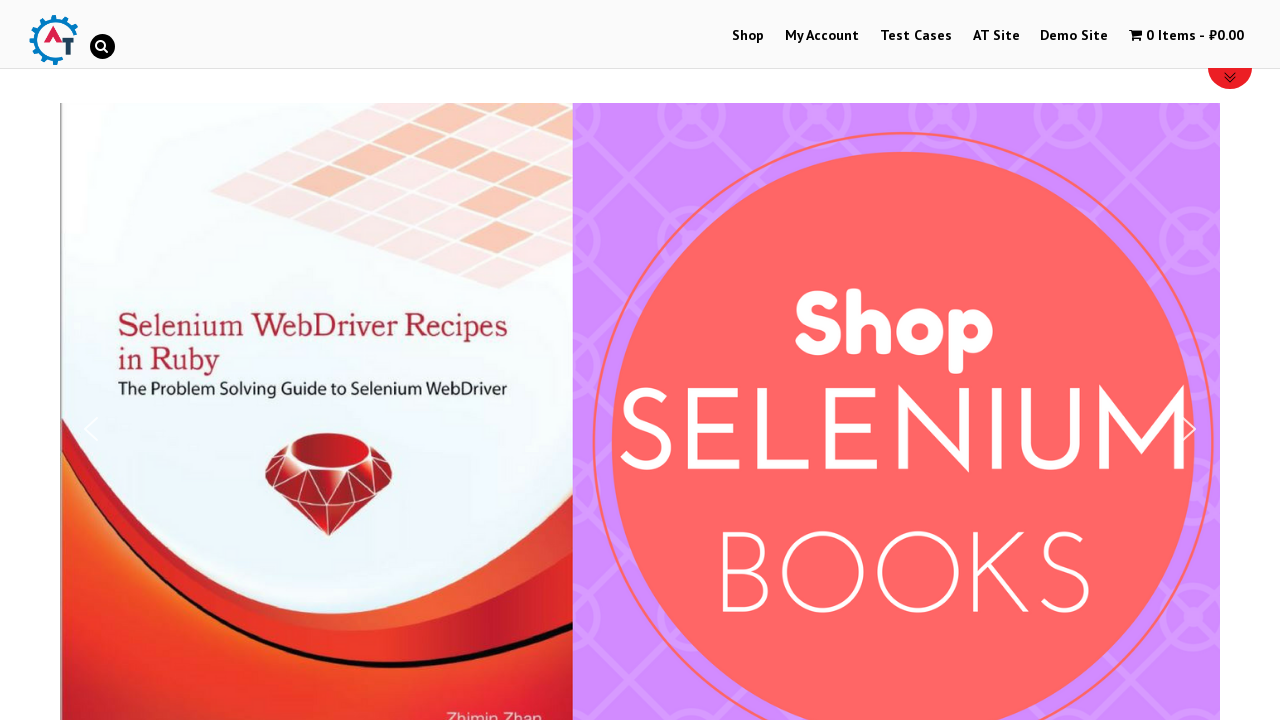

Clicked on My Account link at (822, 36) on text=My Account
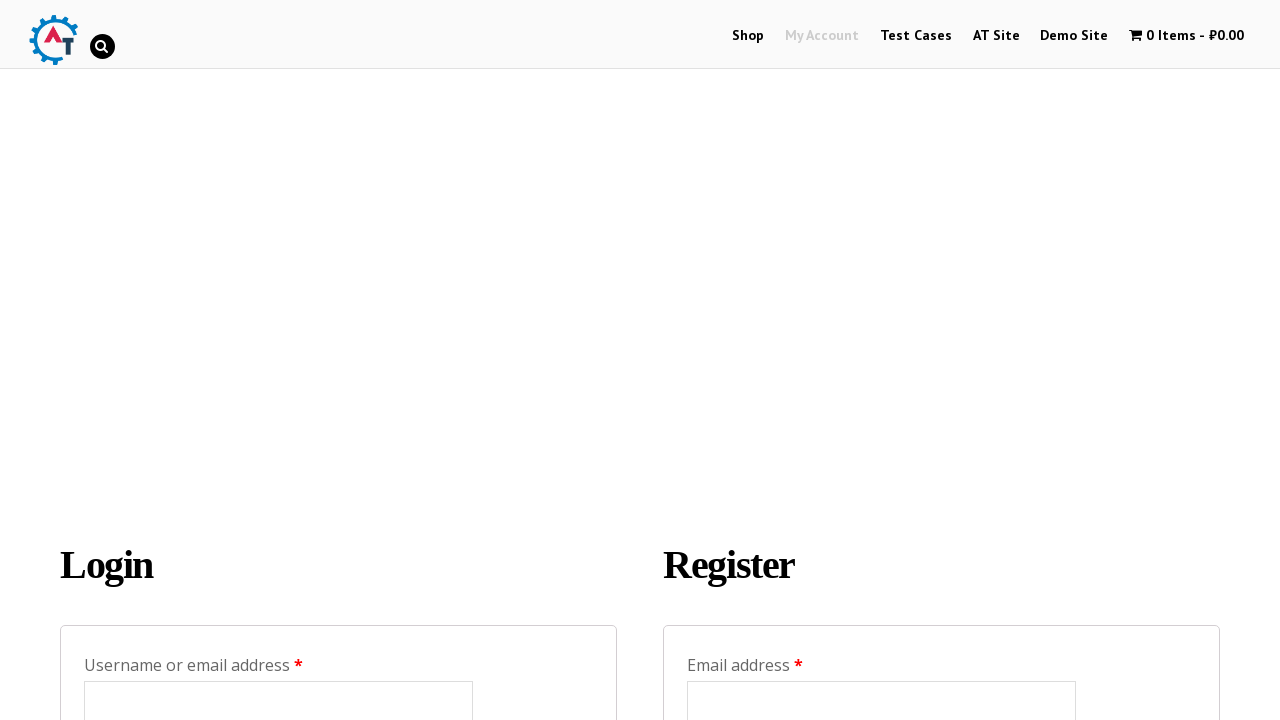

Clicked on 'Lost your password?' link at (159, 361) on text=Lost your password?
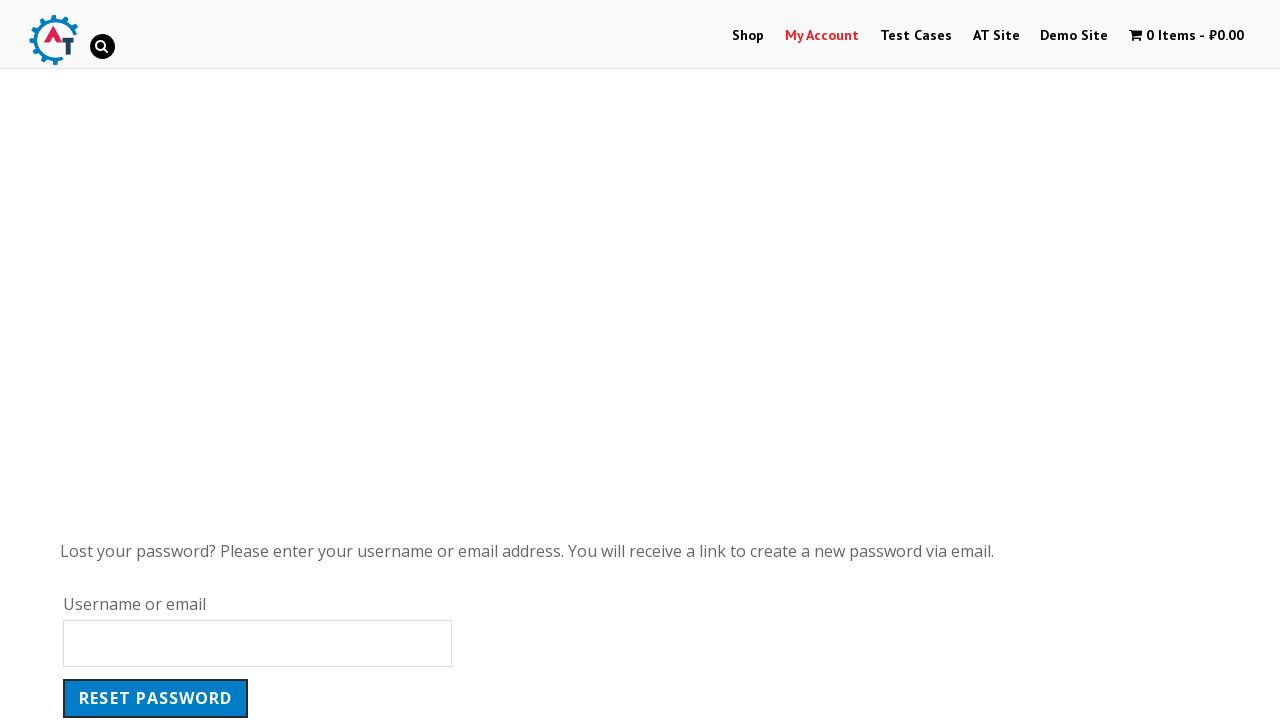

Entered email address 'sarah.wilson82@example.com' in the user login field on #user_login
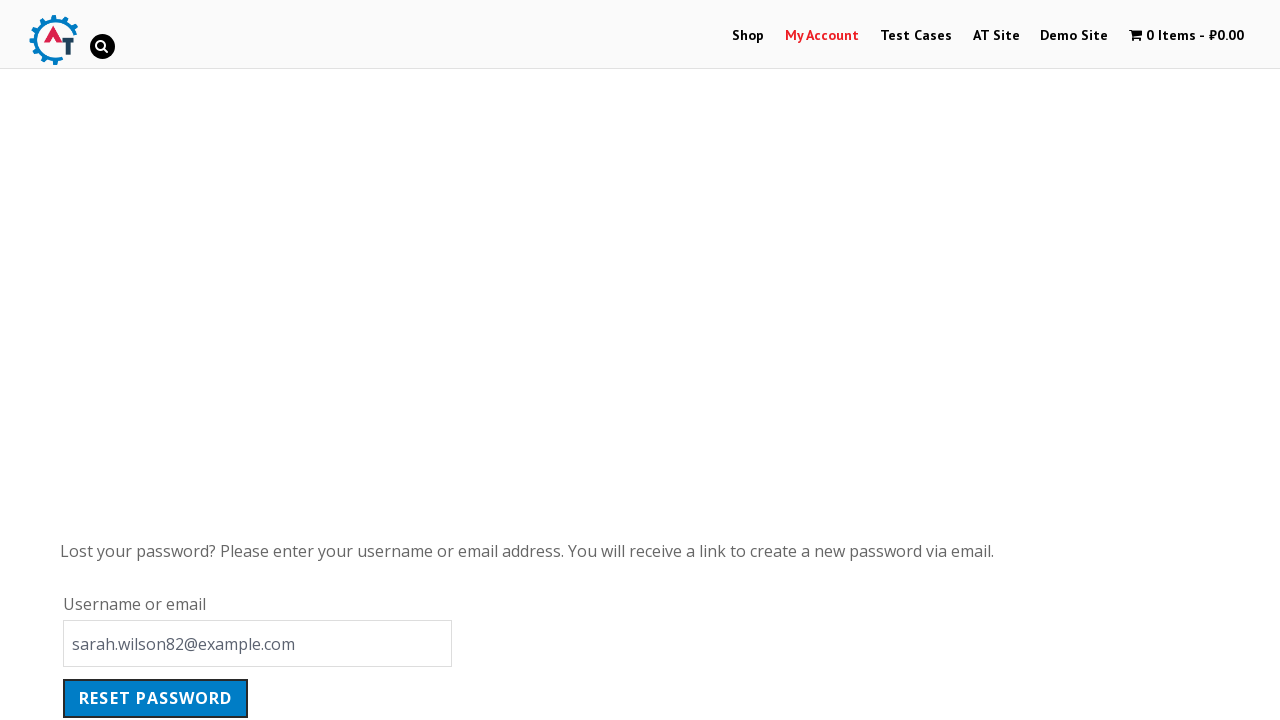

Clicked the reset password button to submit the form at (156, 698) on #page-36 >> form >> input[type='submit']
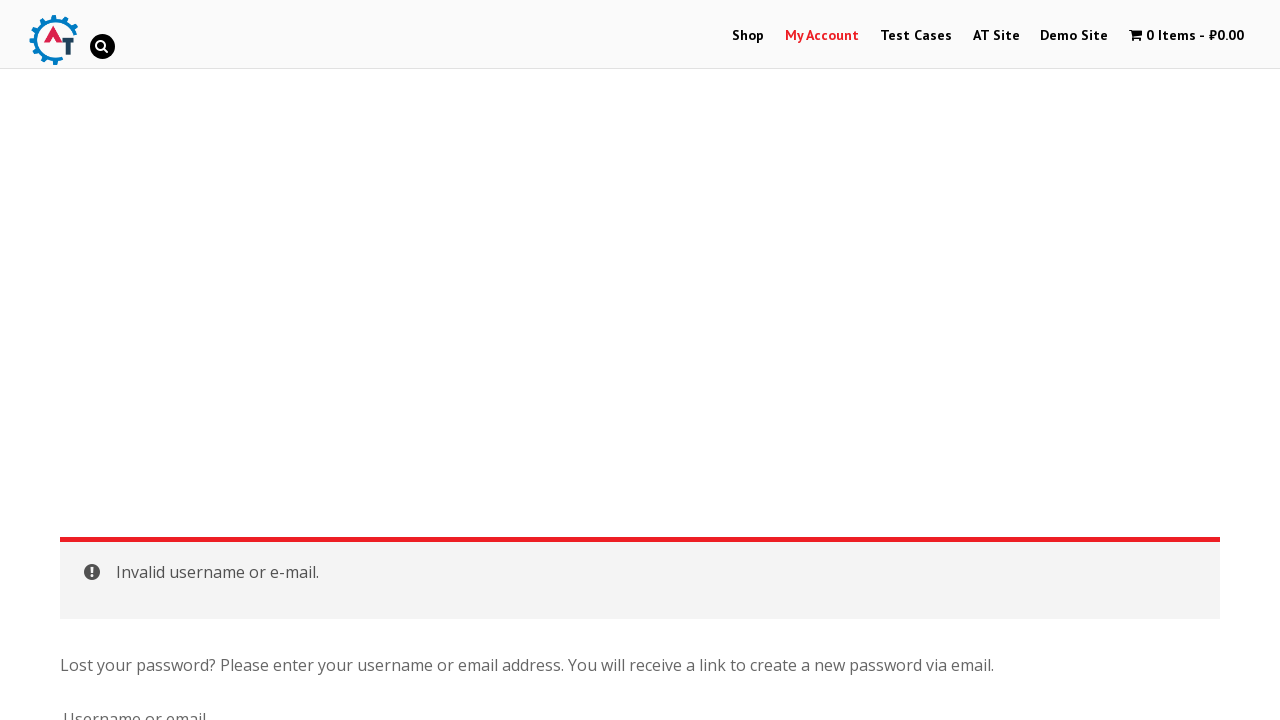

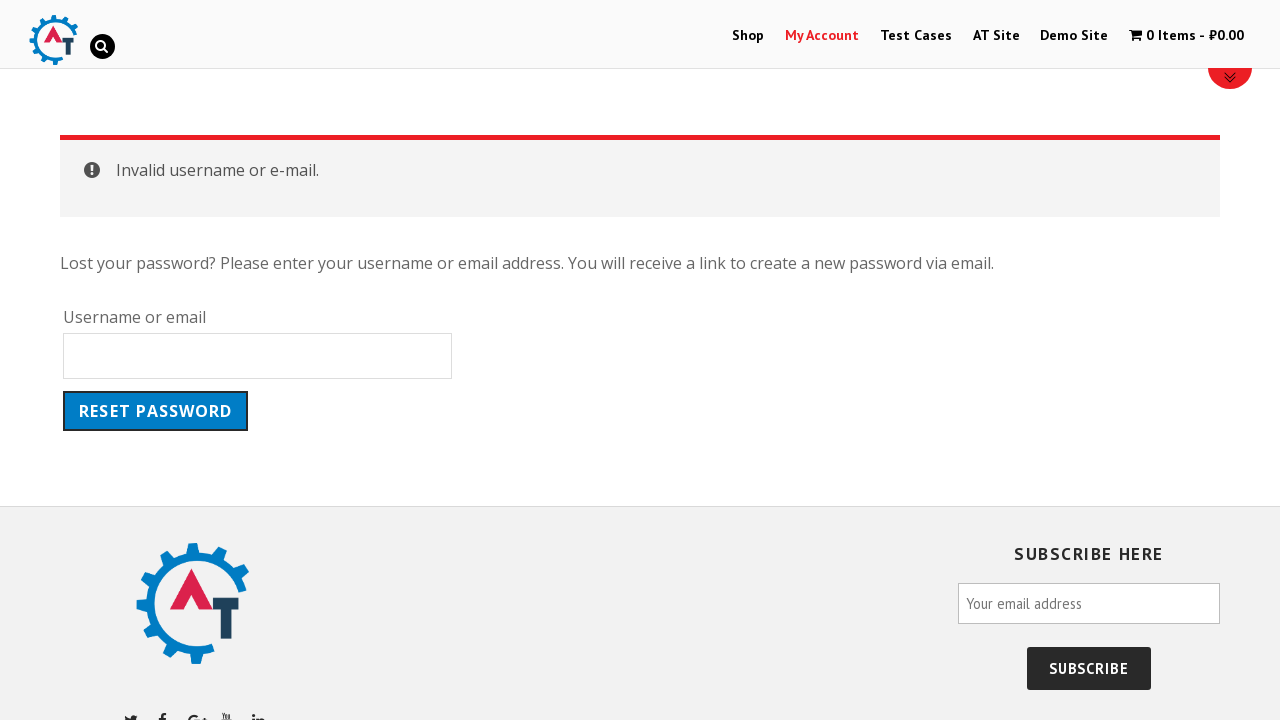